Tests jQuery UI slider functionality by dragging the slider handle to a new position

Starting URL: https://jqueryui.com/slider/

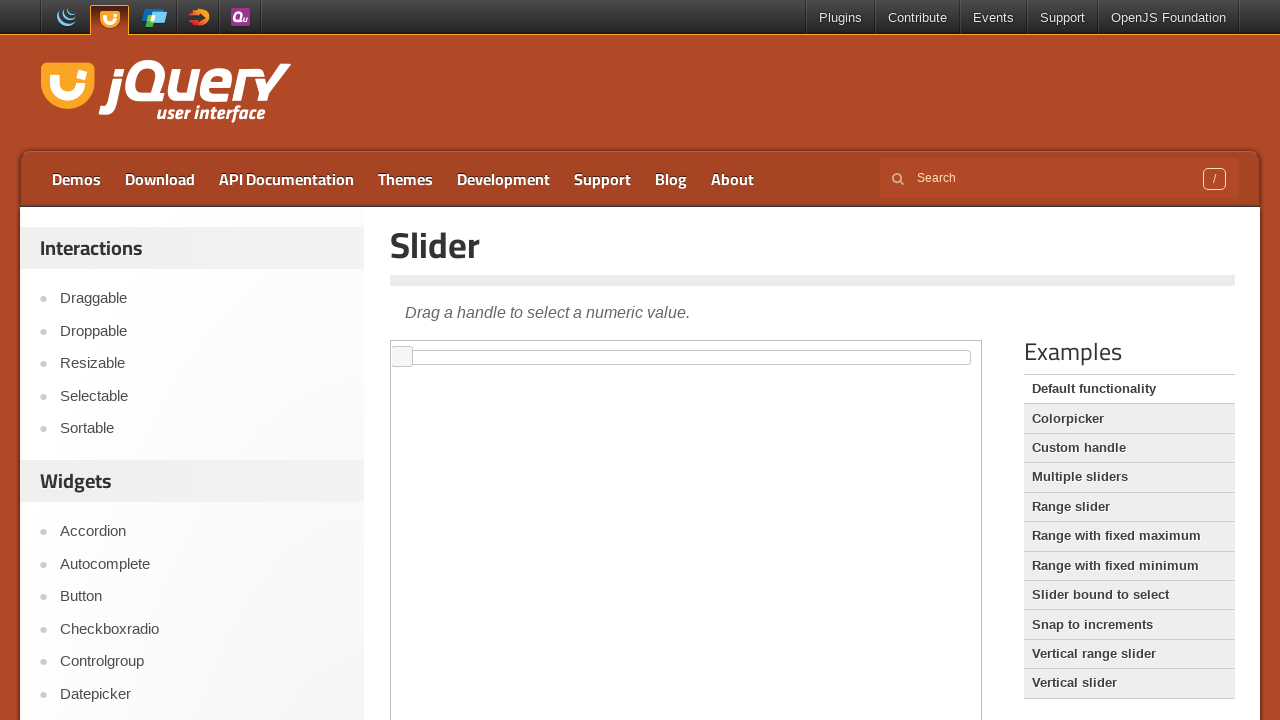

Located iframe containing jQuery UI slider
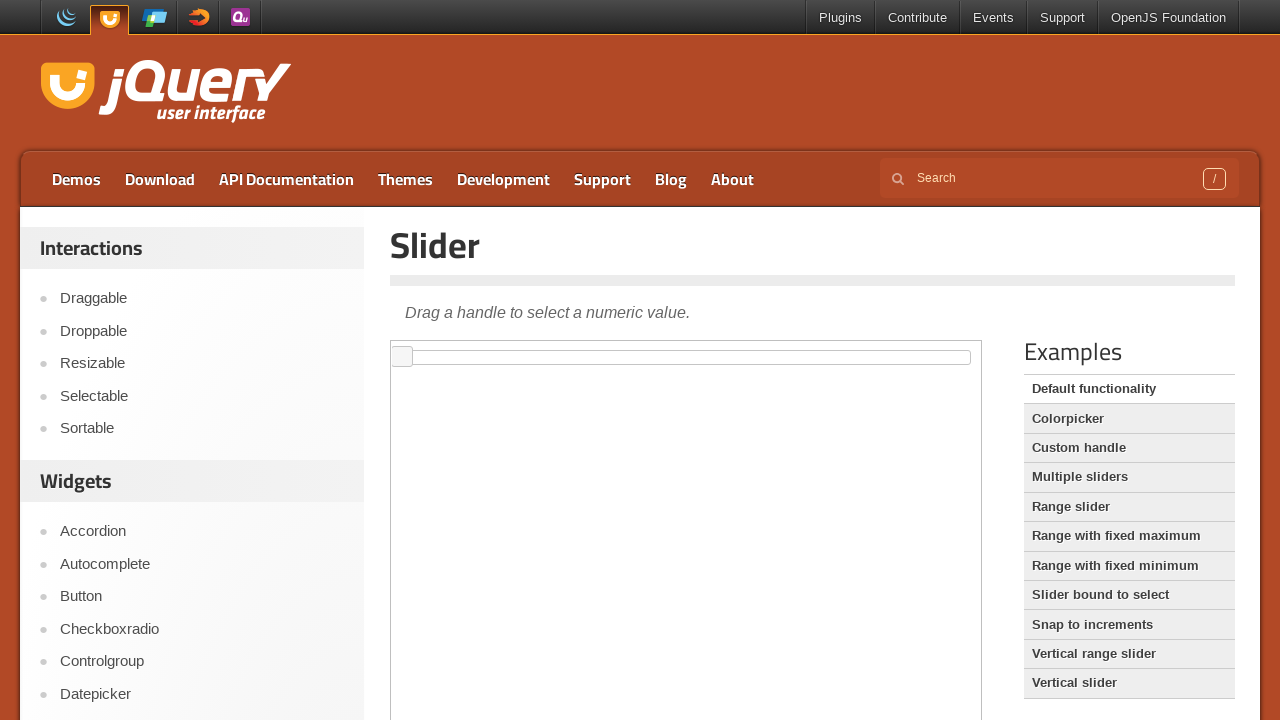

Located slider handle element
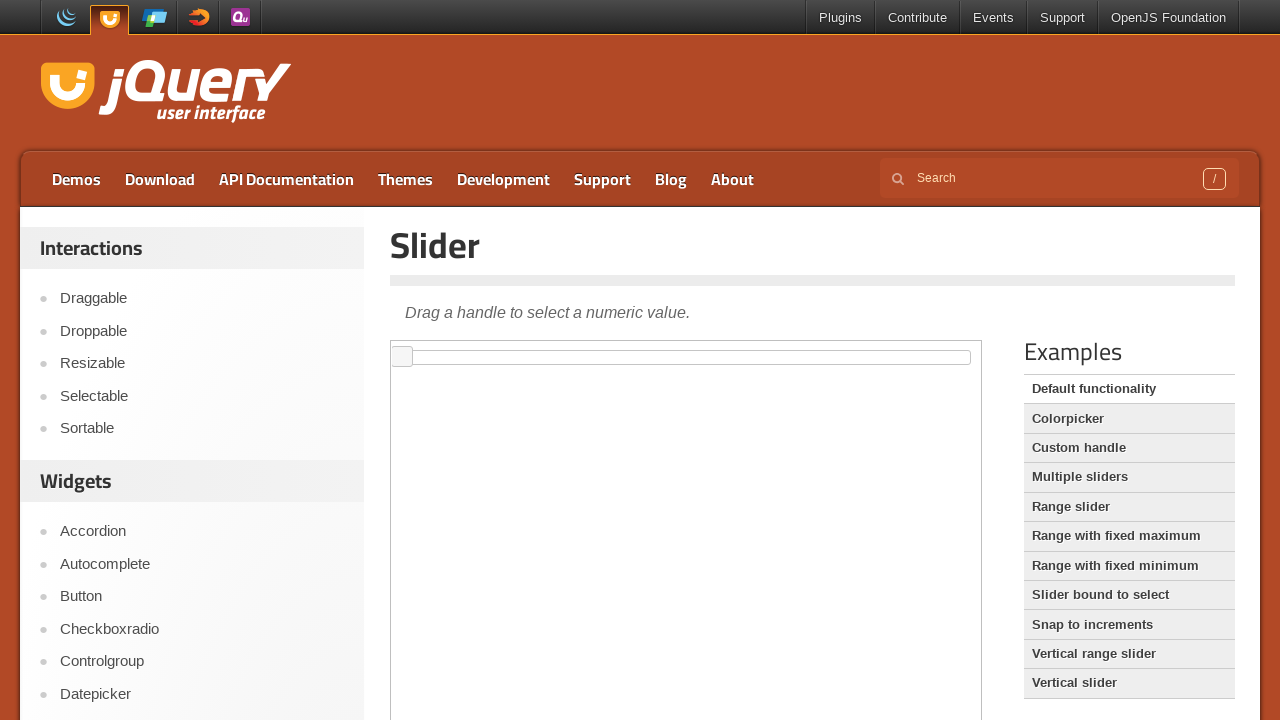

Retrieved slider handle bounding box coordinates
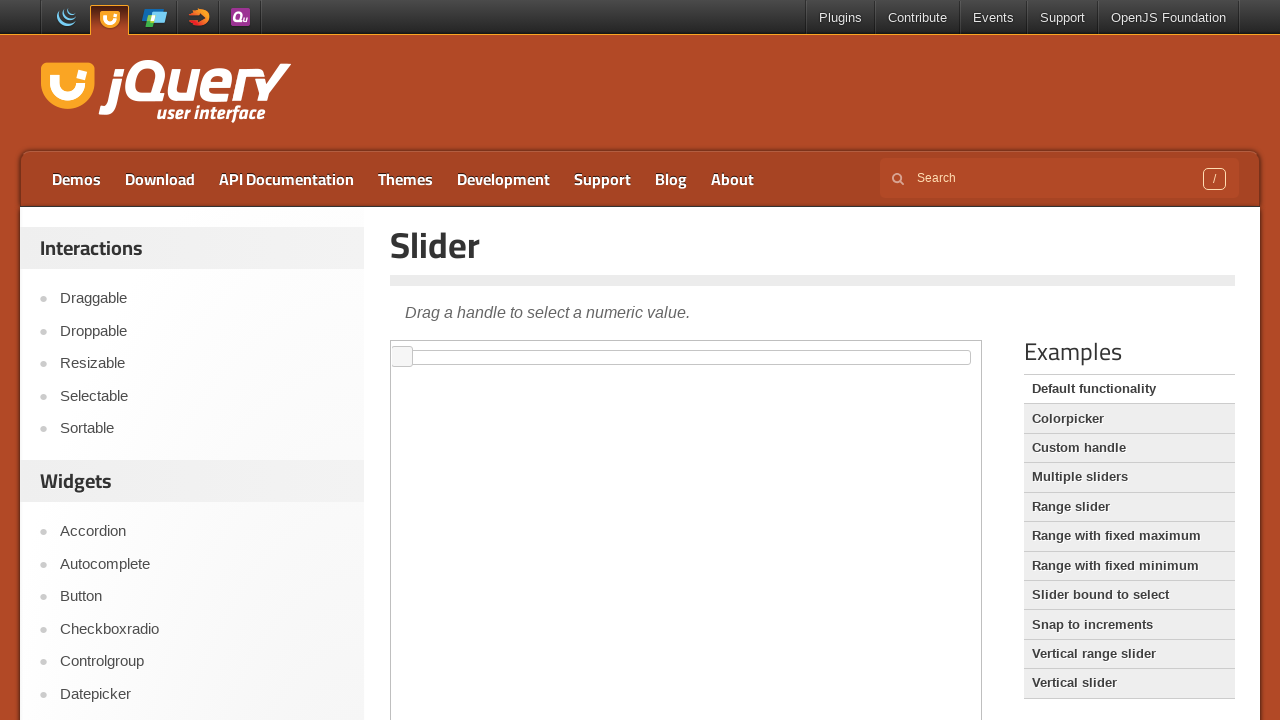

Moved mouse to center of slider handle at (402, 357)
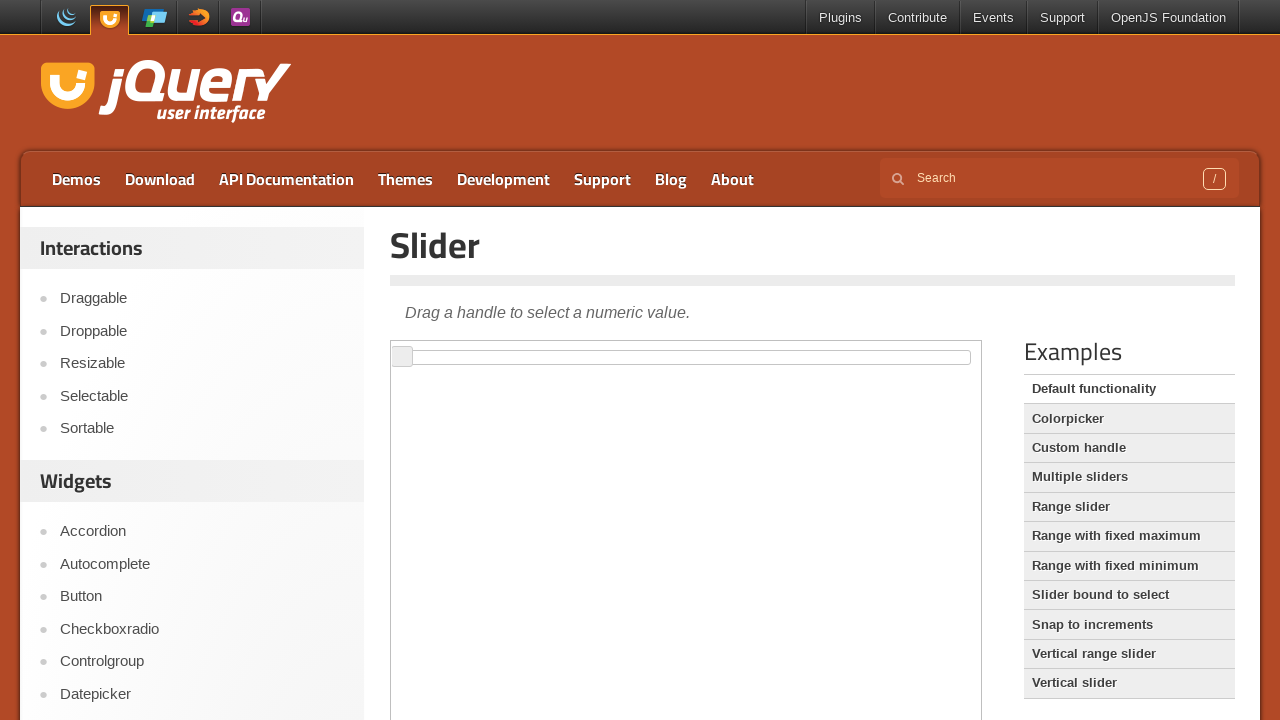

Pressed down mouse button on slider handle at (402, 357)
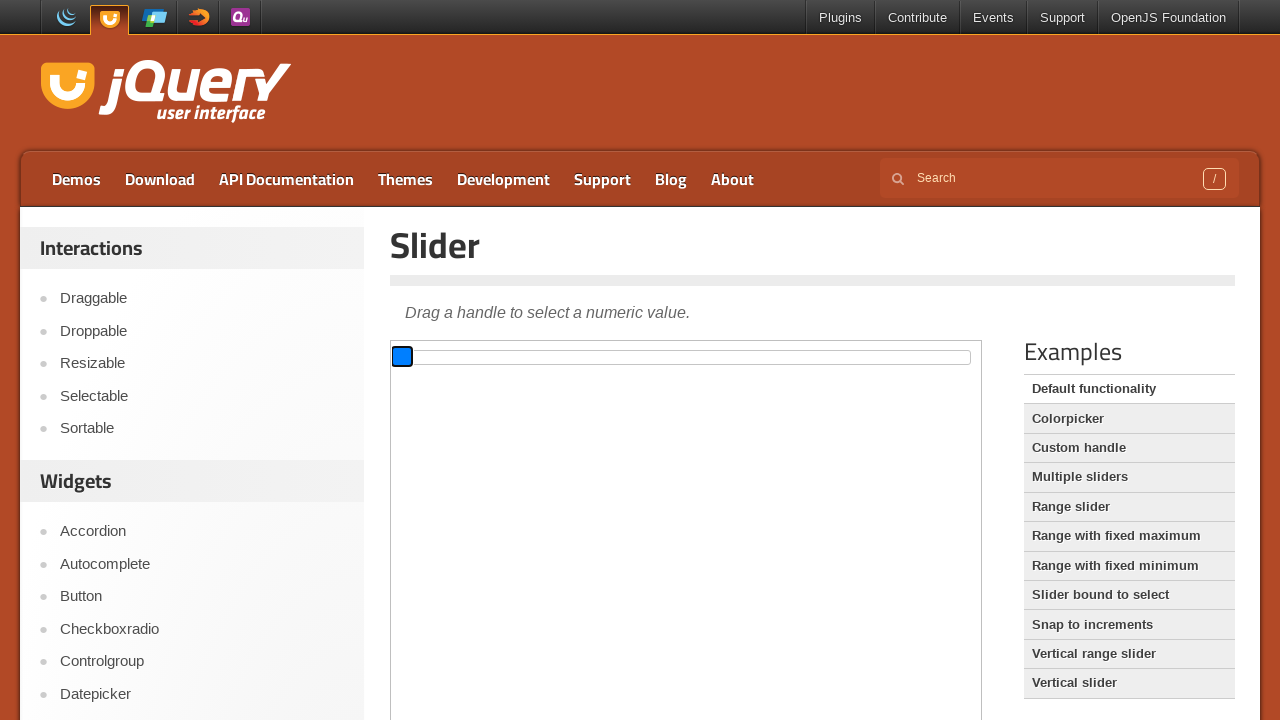

Dragged slider handle 180 pixels to the right at (582, 357)
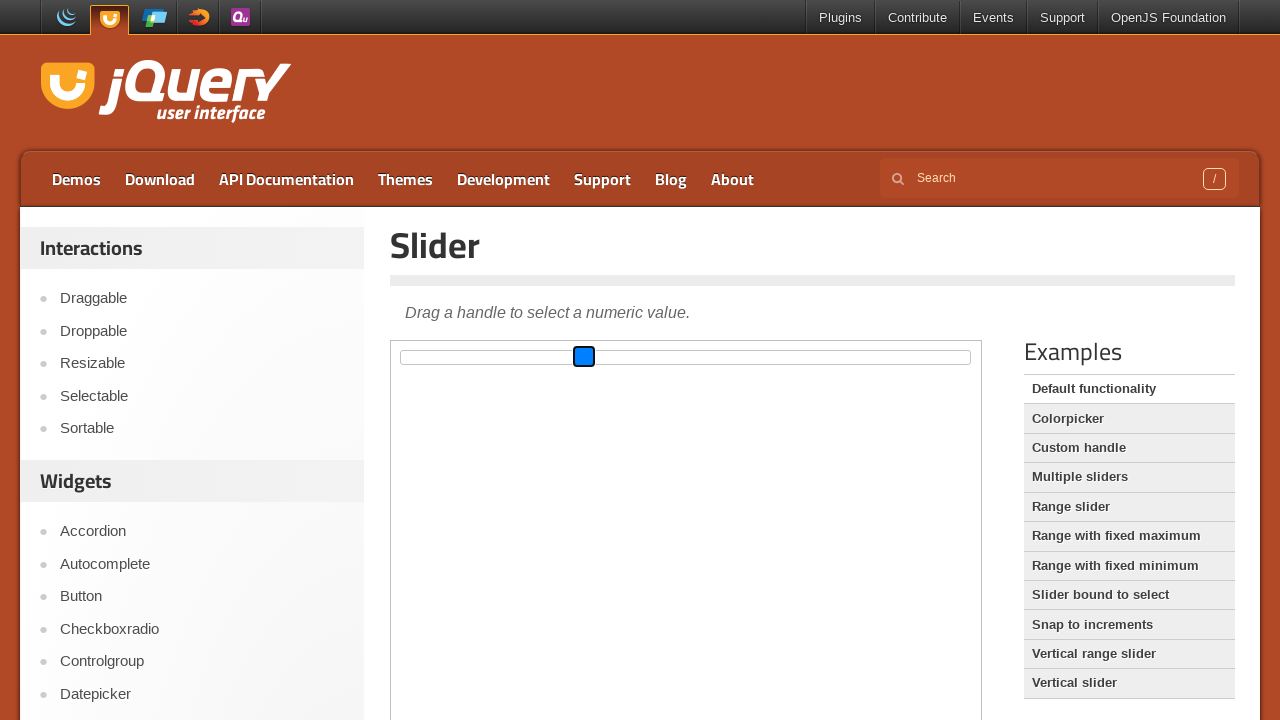

Released mouse button, completing slider drag action at (582, 357)
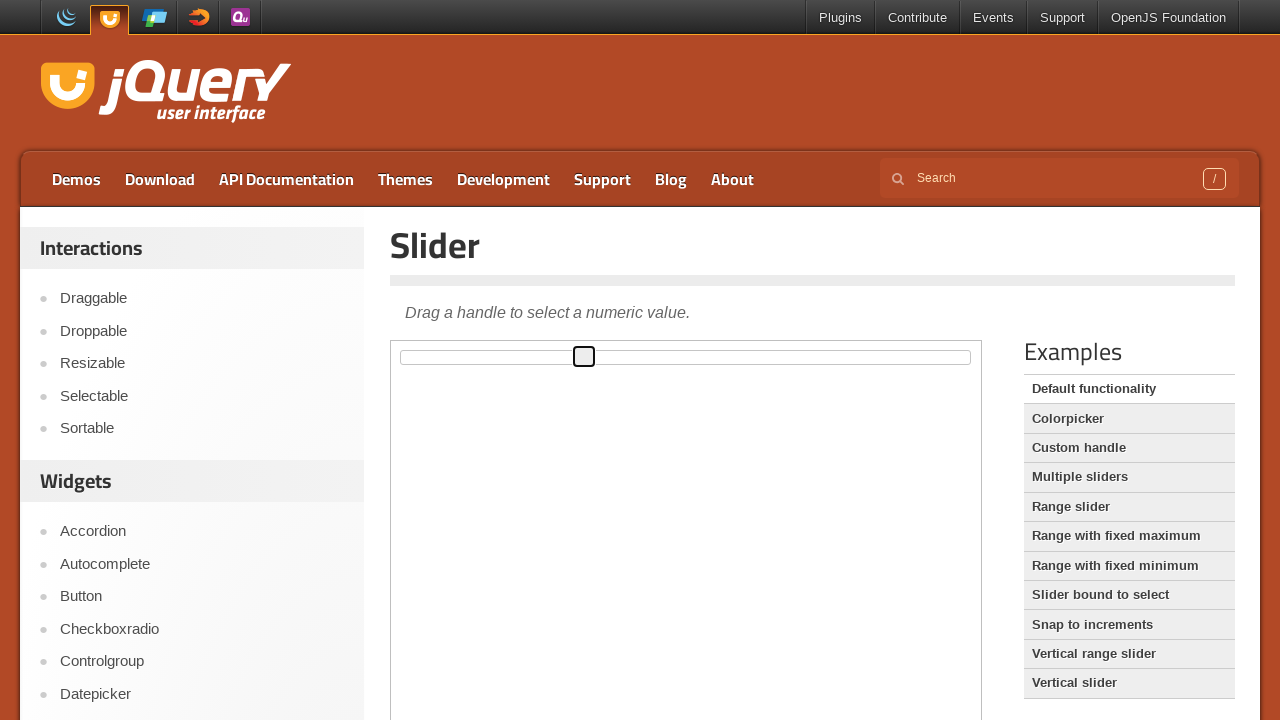

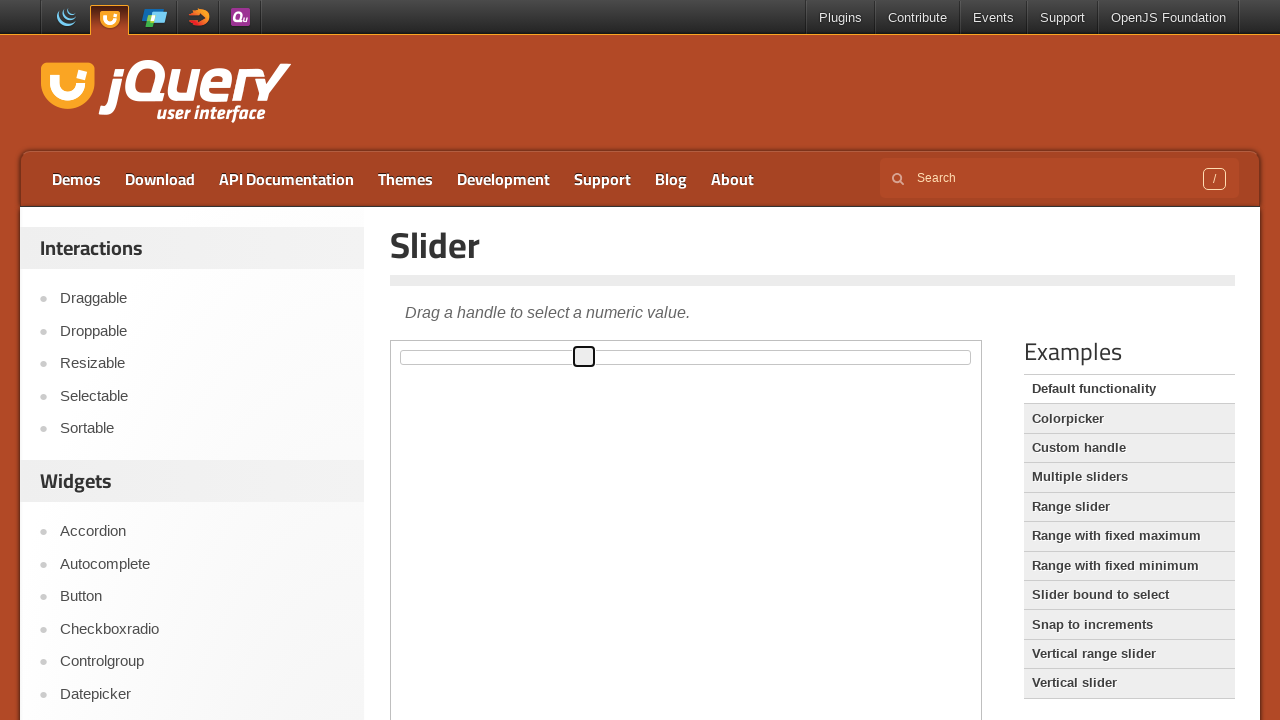